Tests dropdown selection functionality using different methods - selecting by visible text, value, and index

Starting URL: https://www.globalsqa.com/demo-site/select-dropdown-menu/

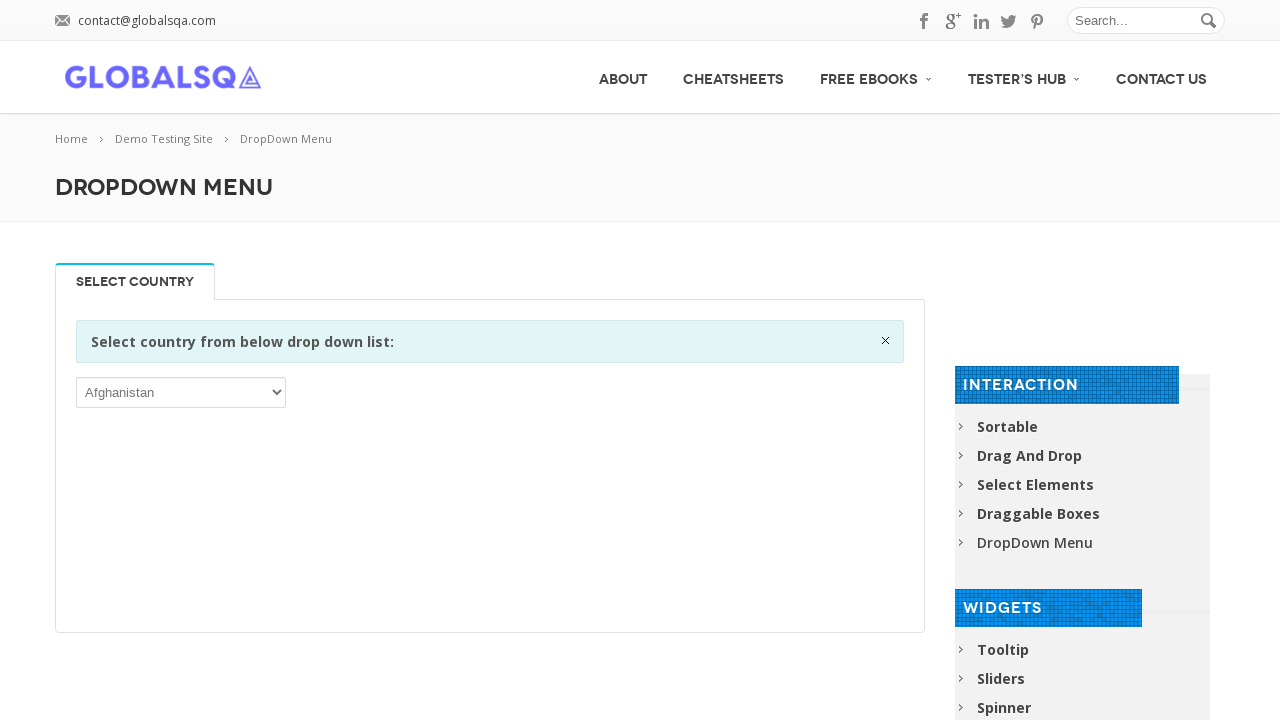

Located country dropdown element
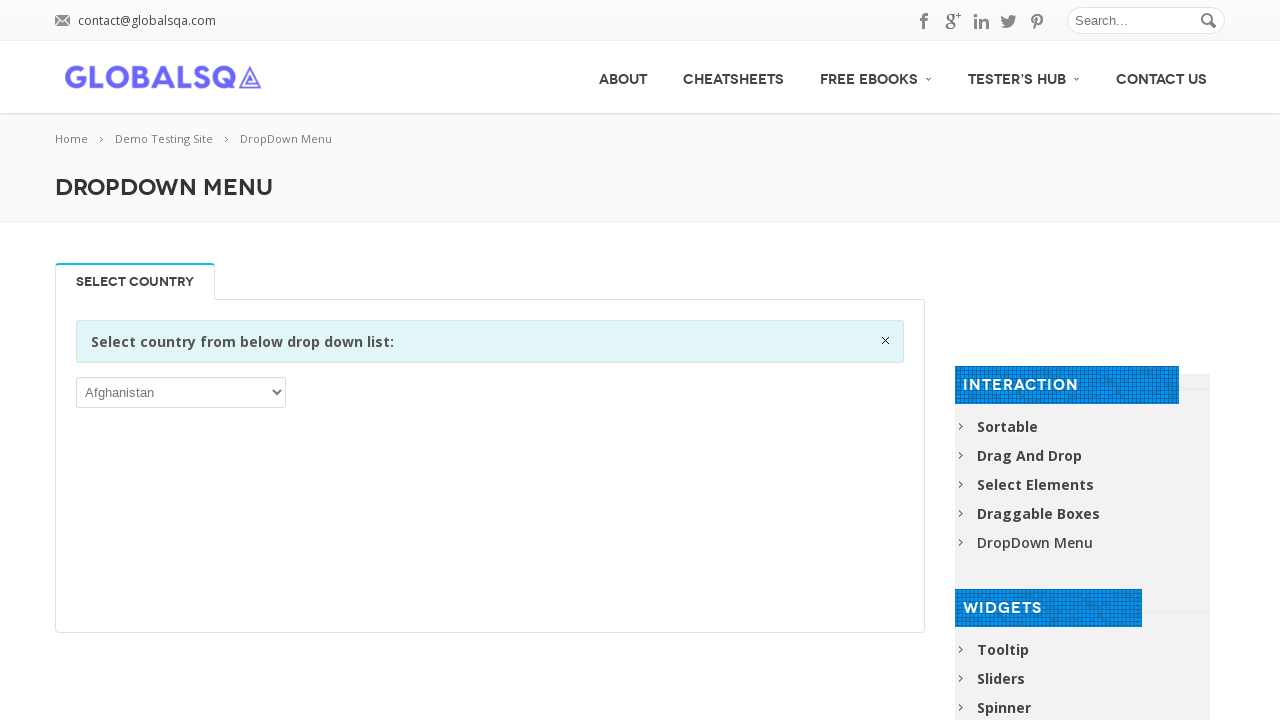

Clicked to open dropdown menu at (181, 392) on xpath=//*[@id="post-2646"]/div[2]/div/div/div/p/select
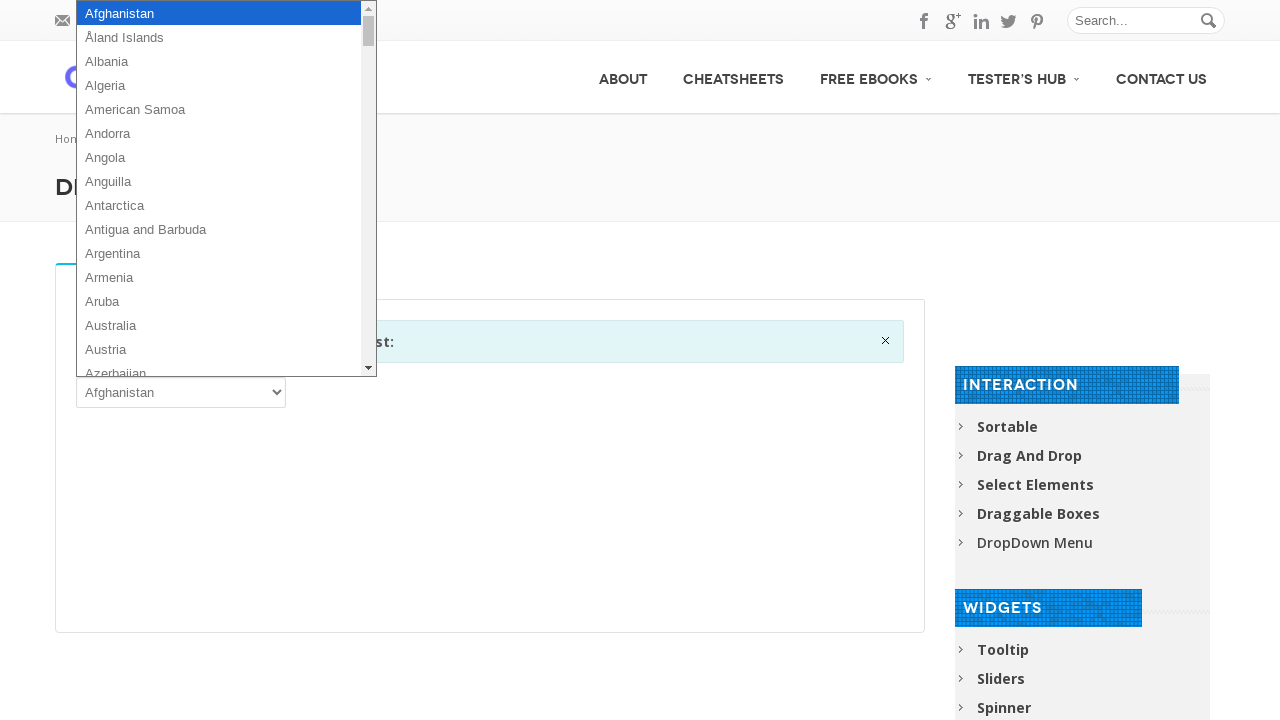

Selected 'Honduras' using visible text method on xpath=//*[@id="post-2646"]/div[2]/div/div/div/p/select
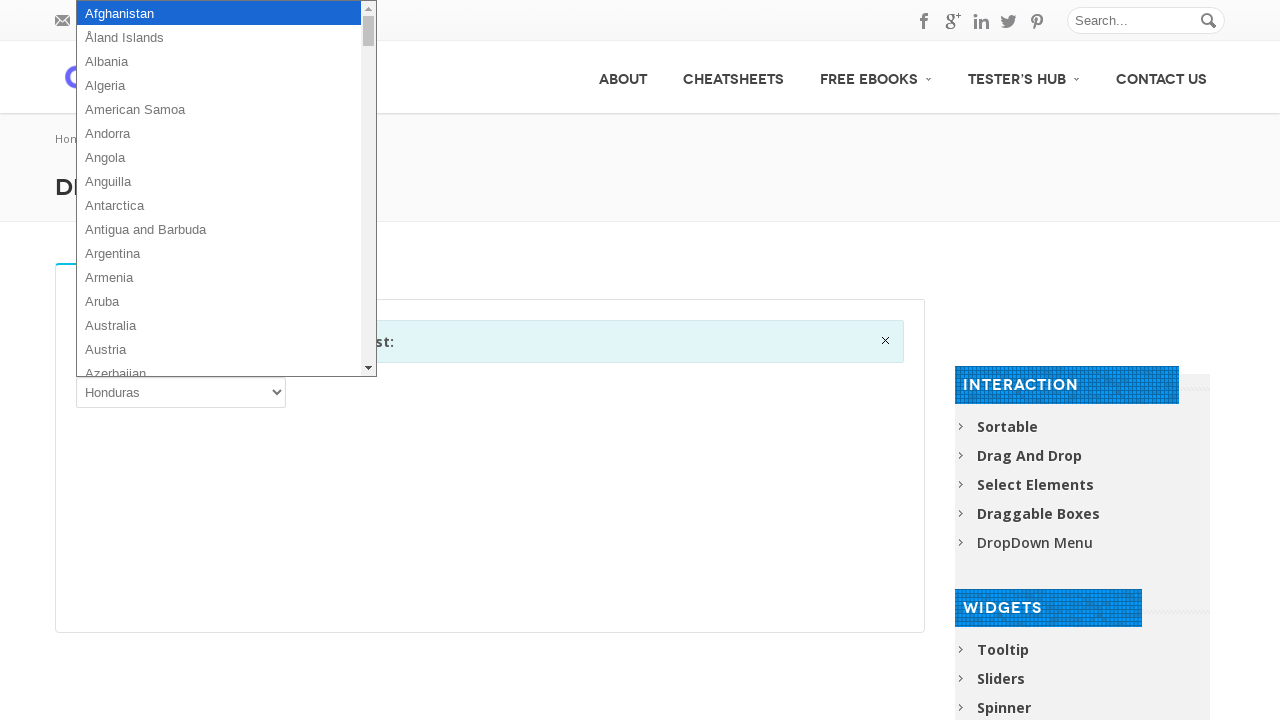

Clicked dropdown to interact with selection at (181, 392) on xpath=//*[@id="post-2646"]/div[2]/div/div/div/p/select
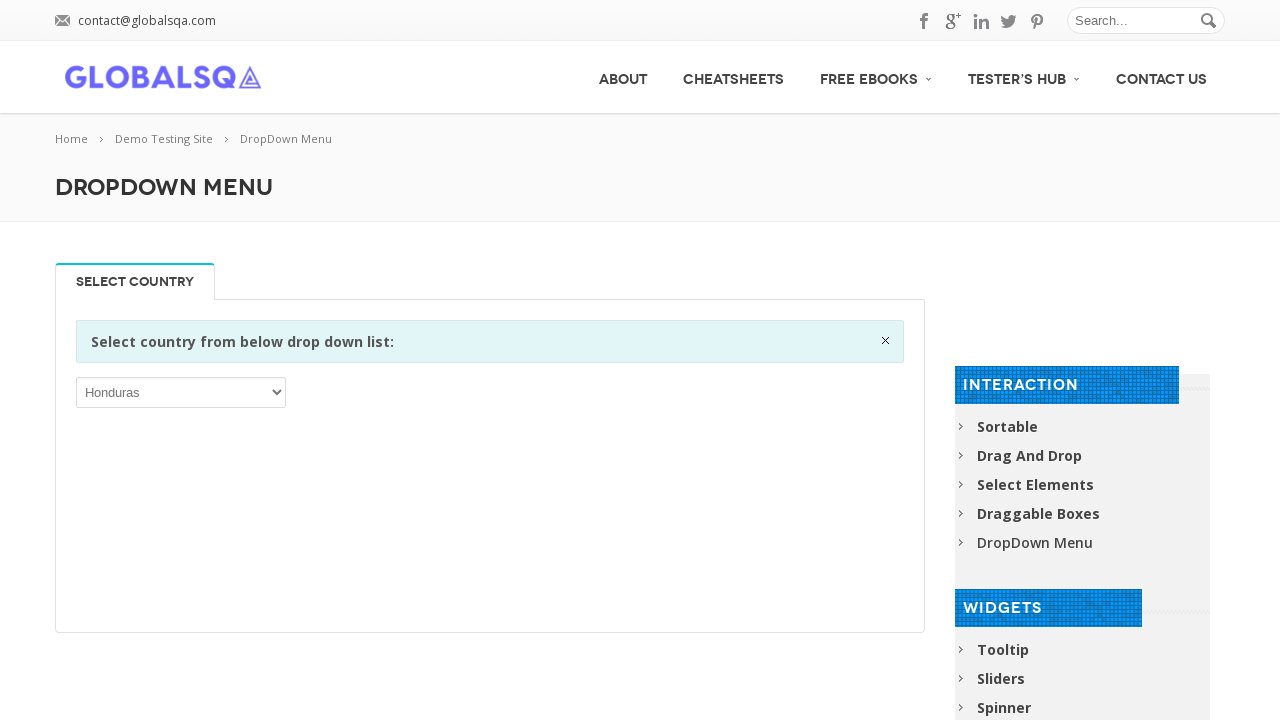

Clicked to reopen dropdown menu at (181, 392) on xpath=//*[@id="post-2646"]/div[2]/div/div/div/p/select
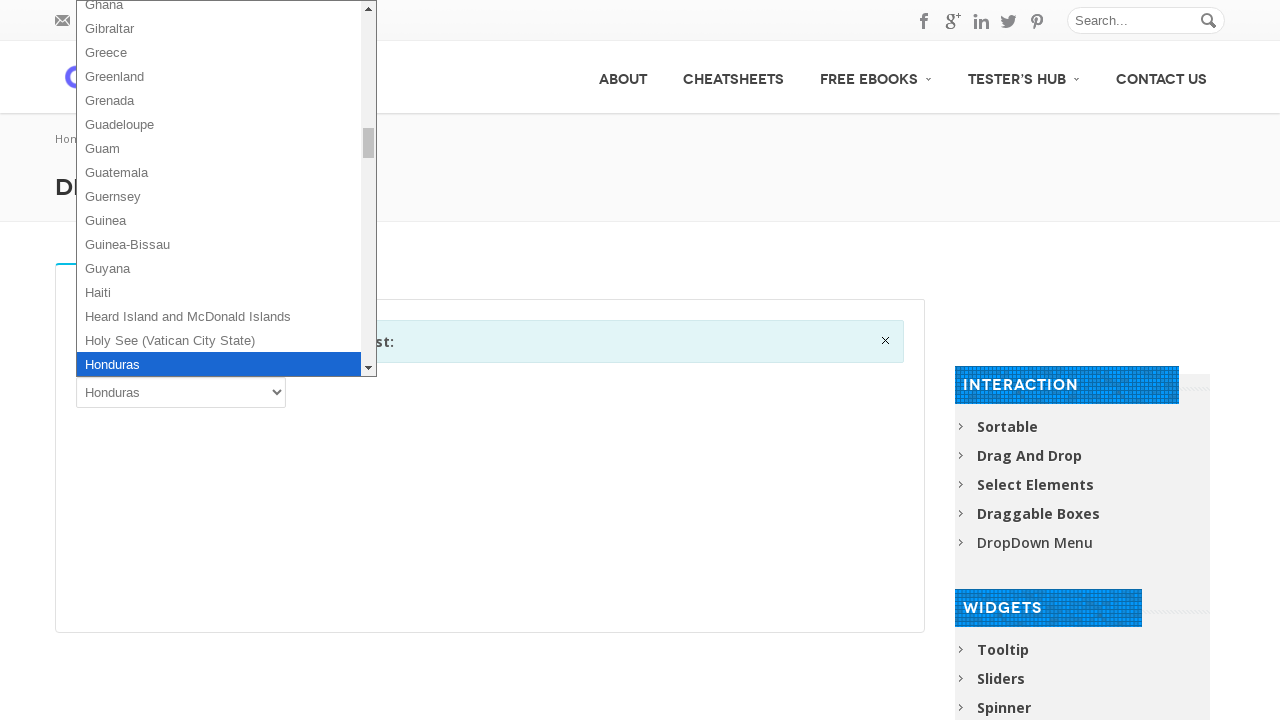

Selected Angola (AGO) using value attribute method on xpath=//*[@id="post-2646"]/div[2]/div/div/div/p/select
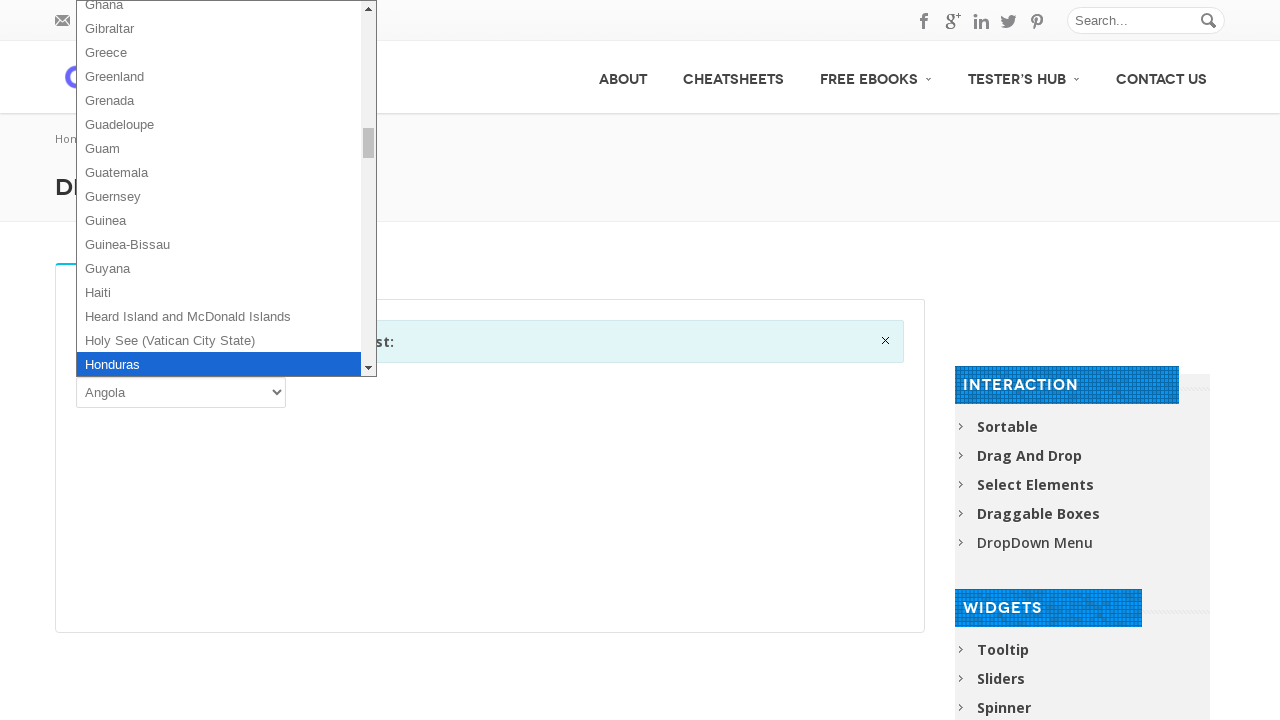

Clicked dropdown to interact with selection at (181, 392) on xpath=//*[@id="post-2646"]/div[2]/div/div/div/p/select
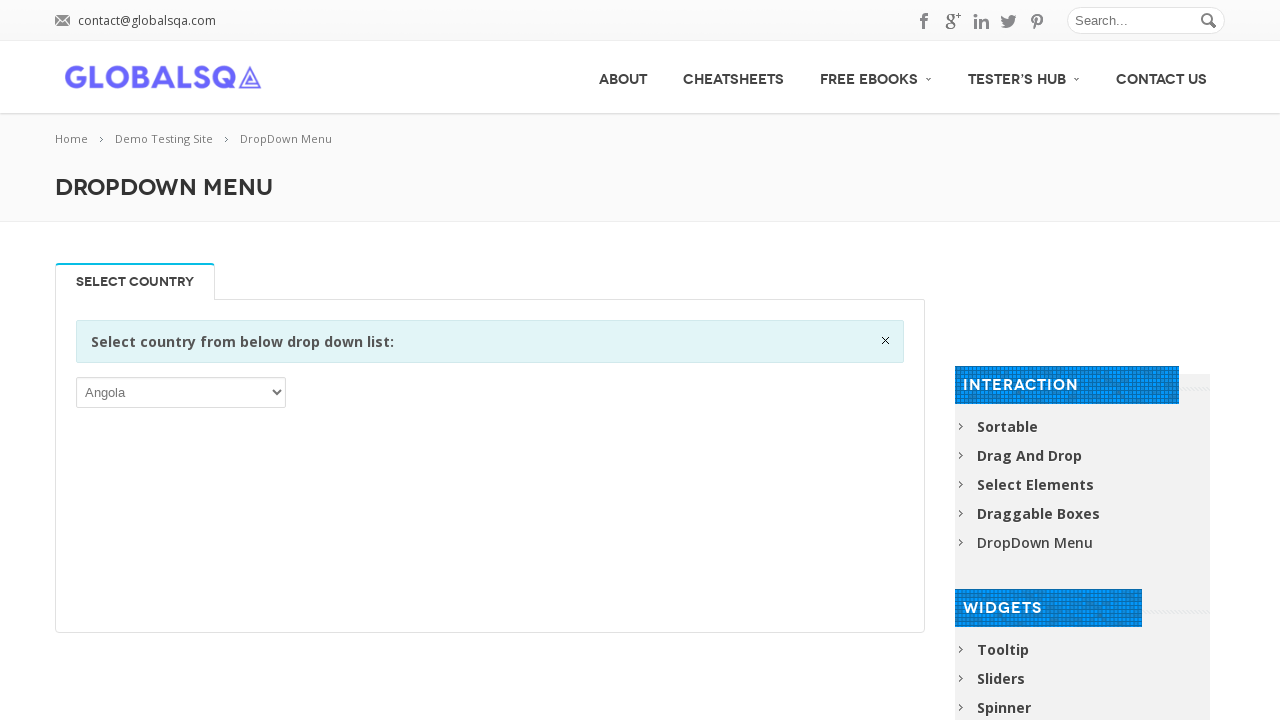

Clicked to reopen dropdown menu at (181, 392) on xpath=//*[@id="post-2646"]/div[2]/div/div/div/p/select
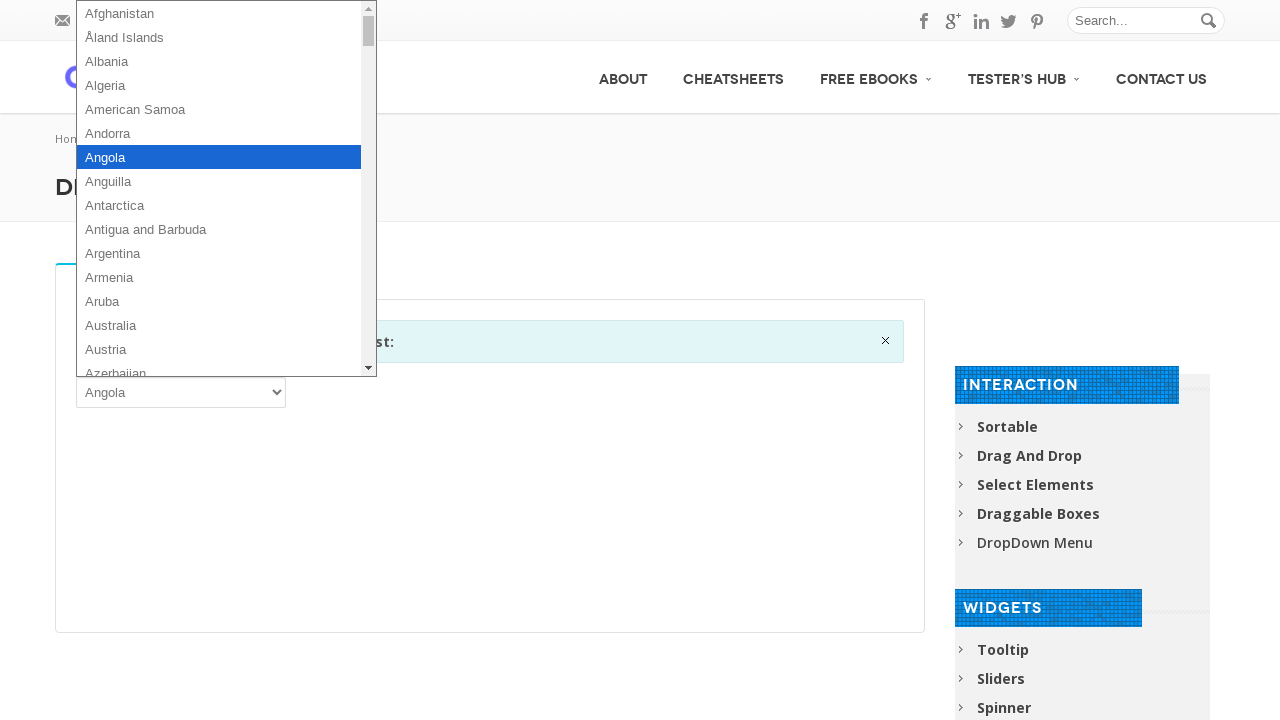

Selected option at index 12 using index method on xpath=//*[@id="post-2646"]/div[2]/div/div/div/p/select
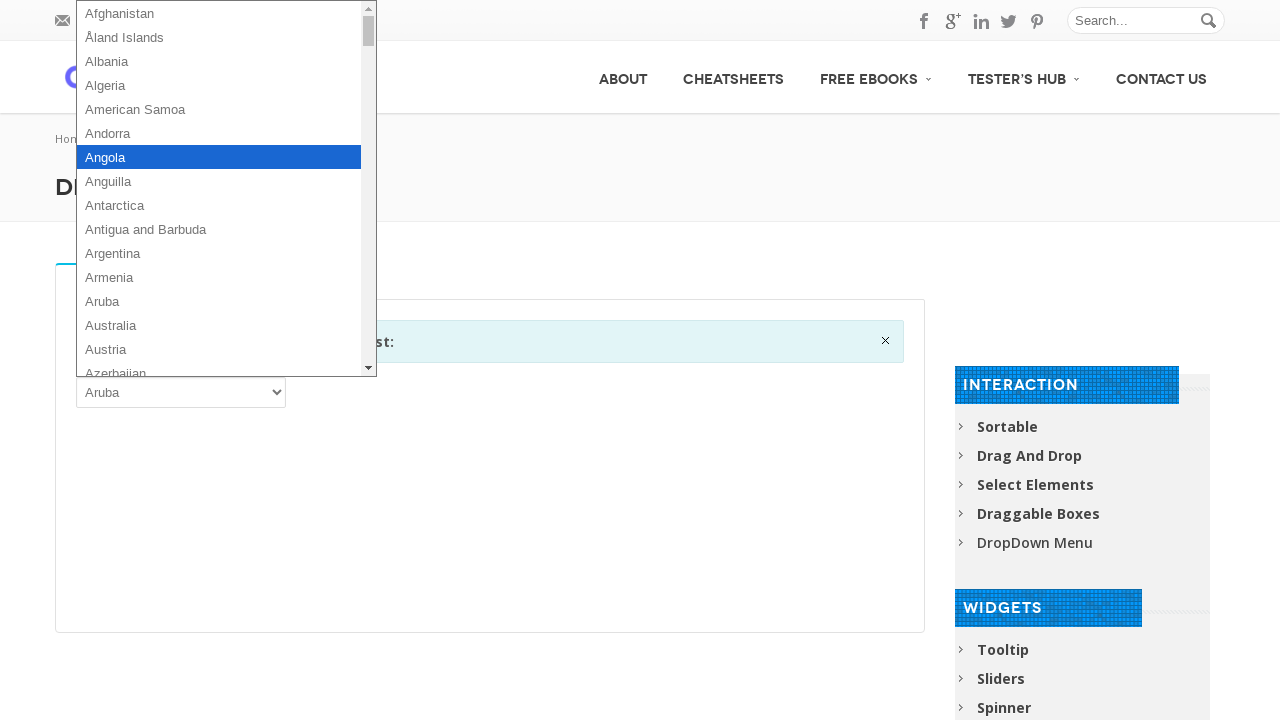

Final click on dropdown menu at (181, 392) on xpath=//*[@id="post-2646"]/div[2]/div/div/div/p/select
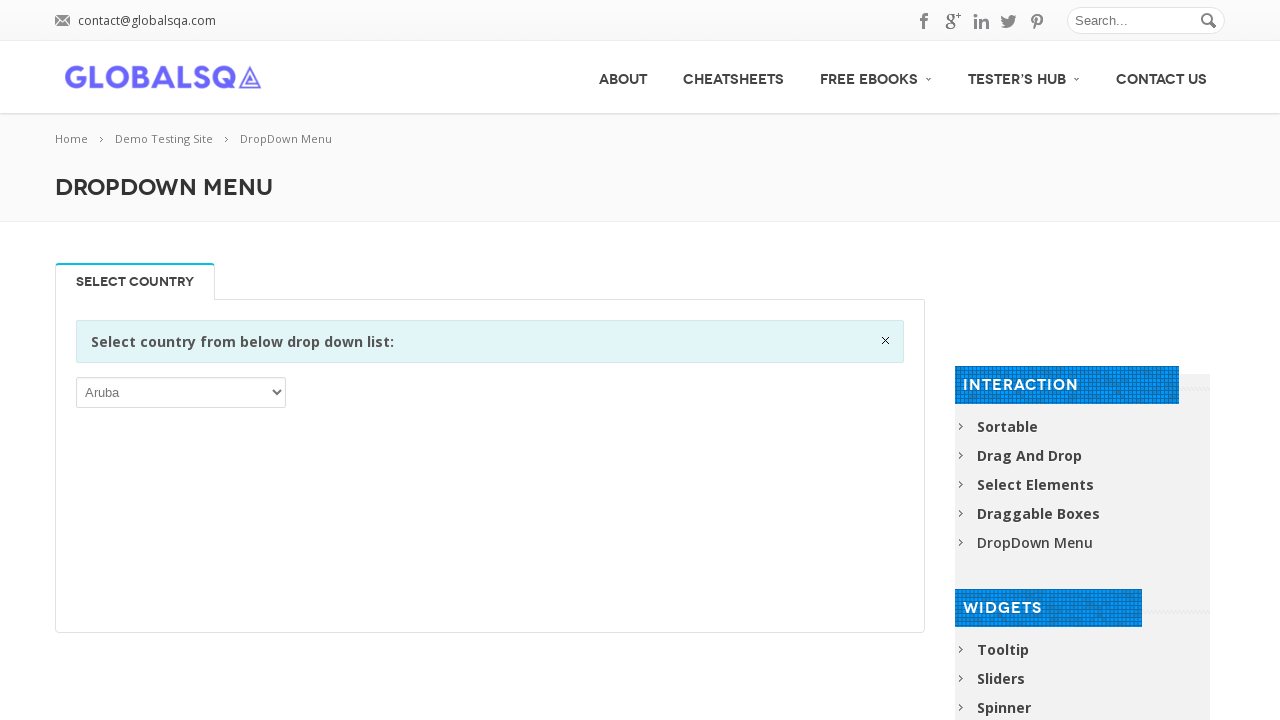

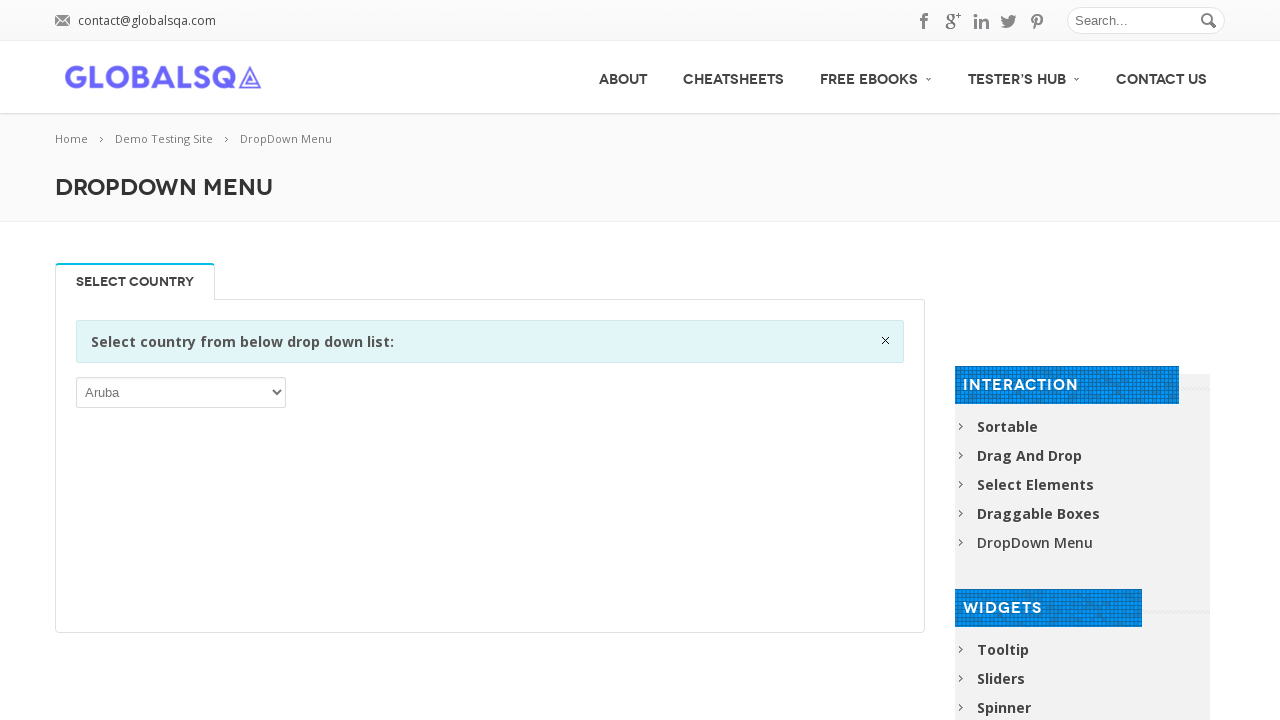